Tests window handling by clicking a link that opens a new window, switching to it, and extracting text from the new window

Starting URL: https://the-internet.herokuapp.com/windows

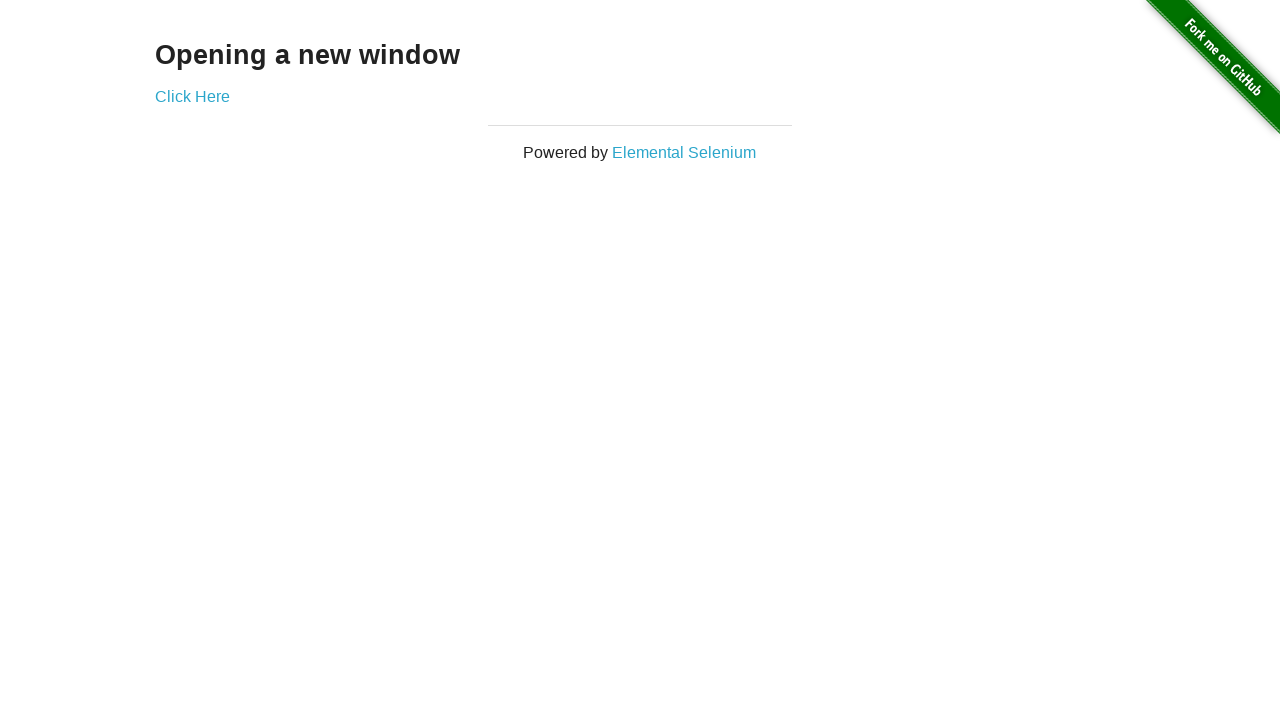

Clicked 'Click Here' link to open a new window at (192, 96) on a:has-text('Click Here')
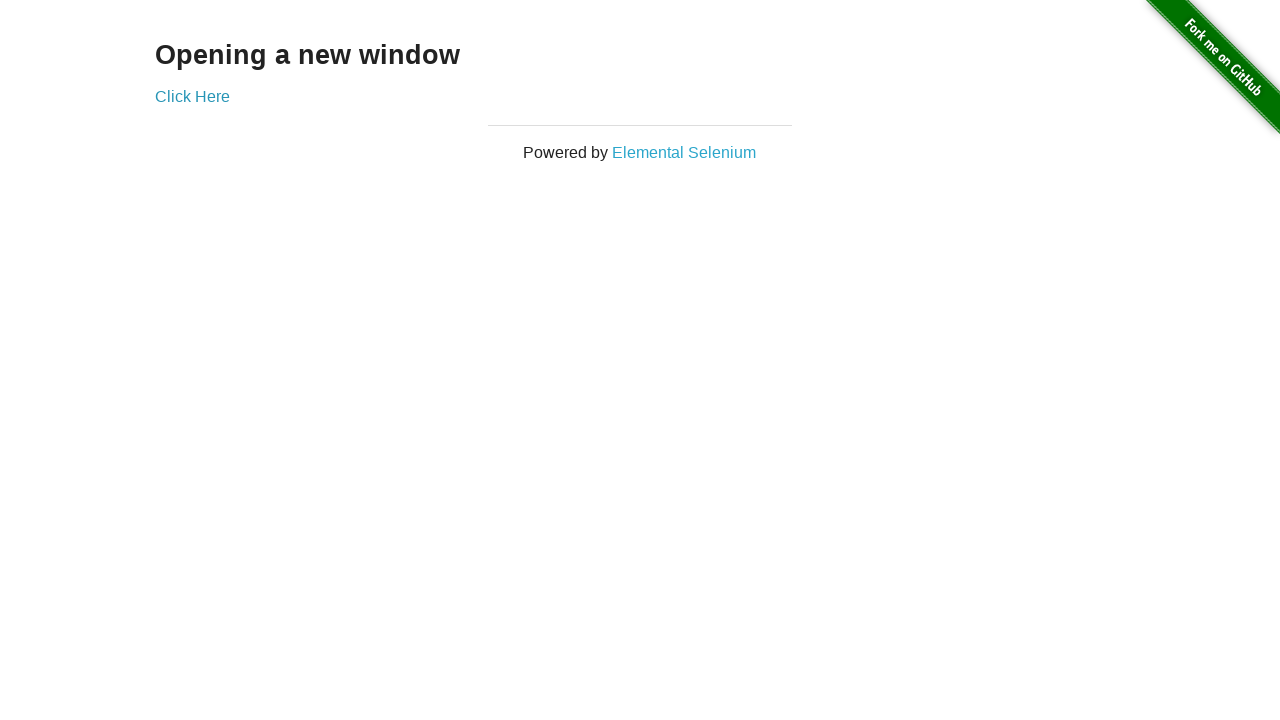

New window opened and captured
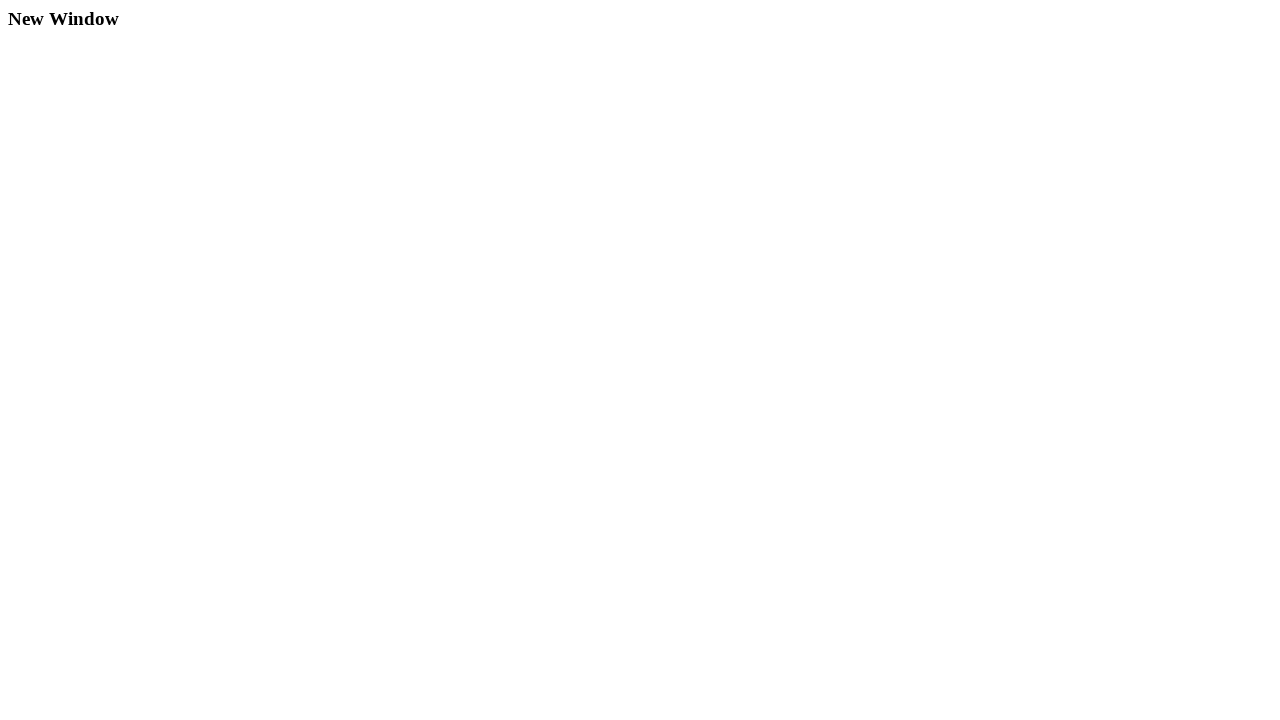

Extracted h3 text from new window: 'New Window'
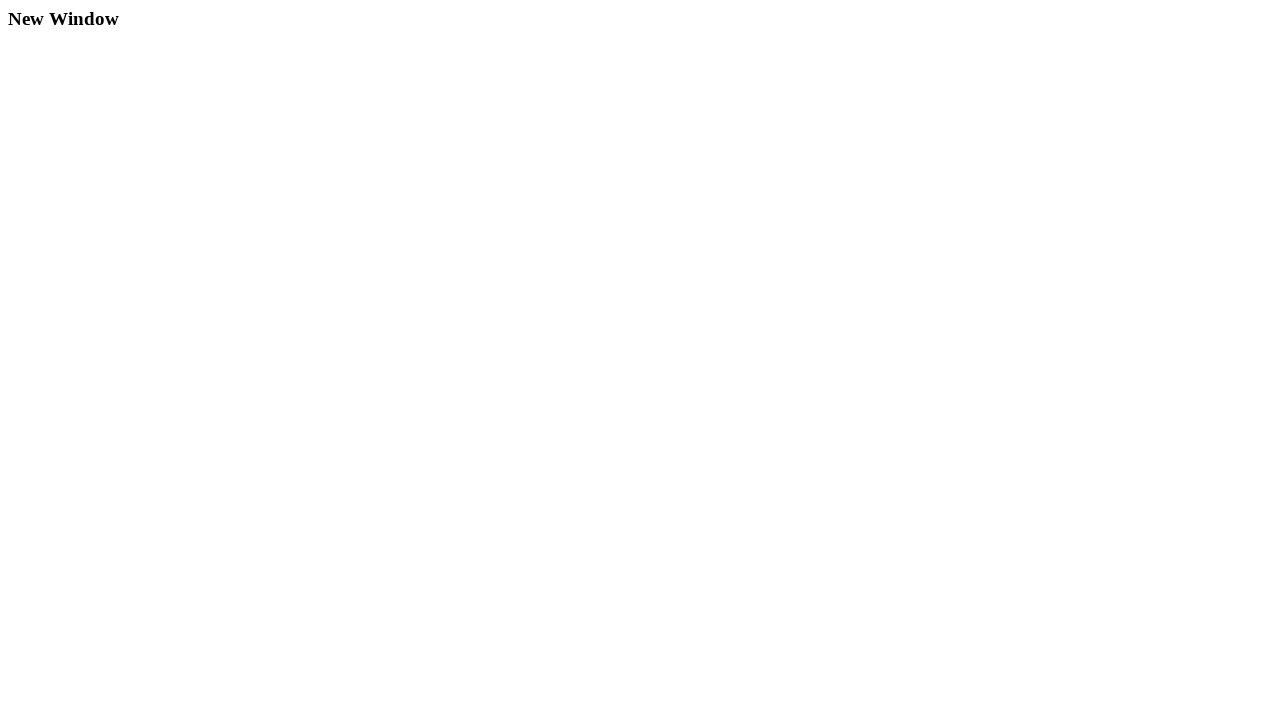

Printed h3 text to console
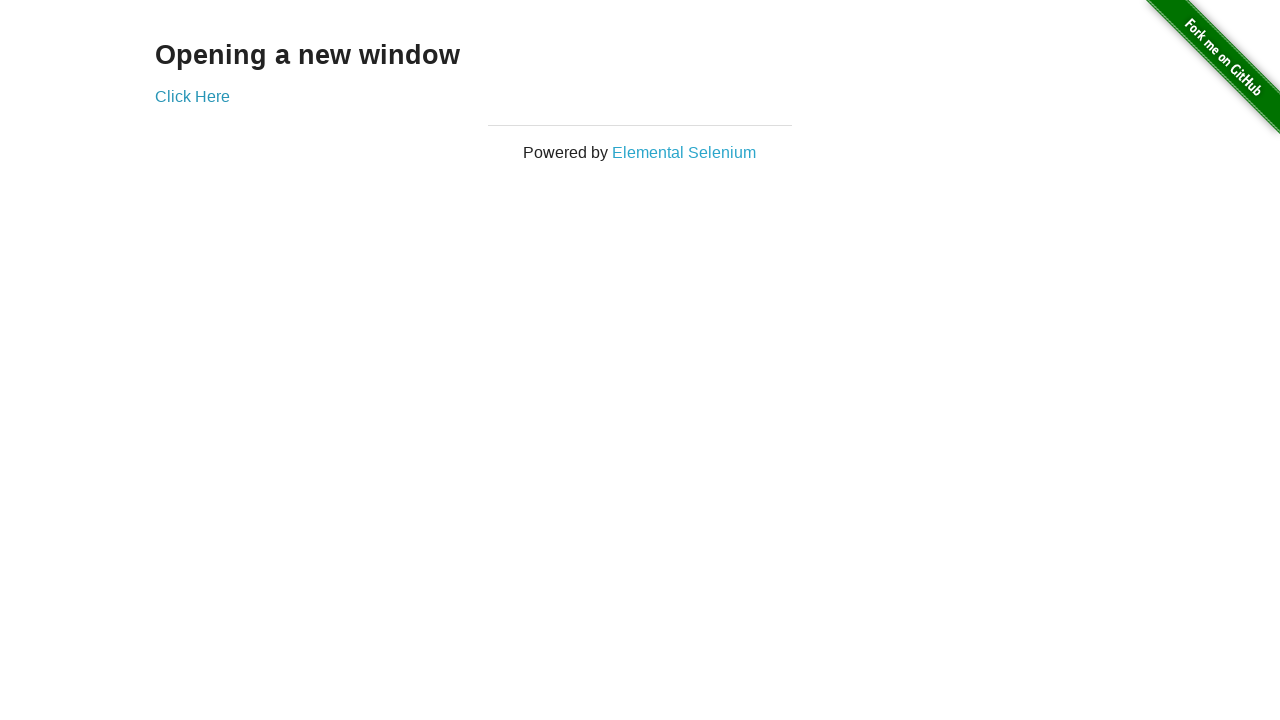

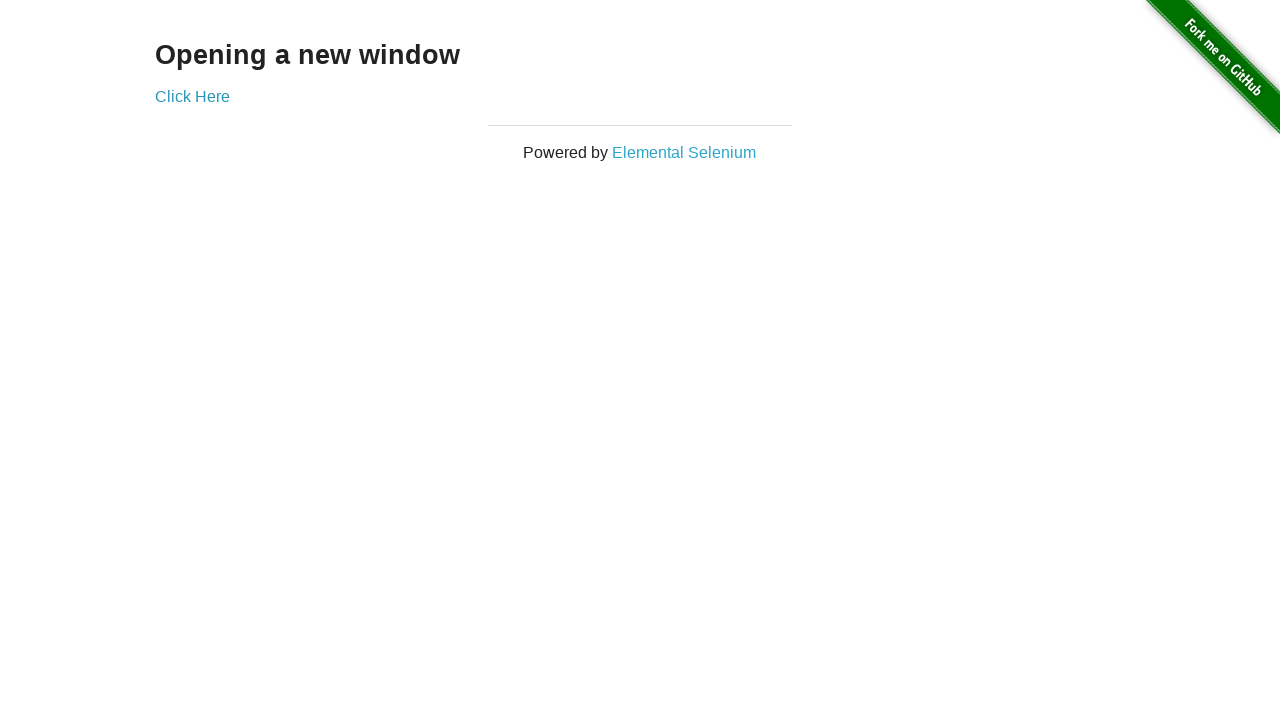